Tests Python code formatting by entering code into the tutorialspoint.com Python formatter and clicking the beautify button

Starting URL: https://www.tutorialspoint.com/online_python_formatter.htm

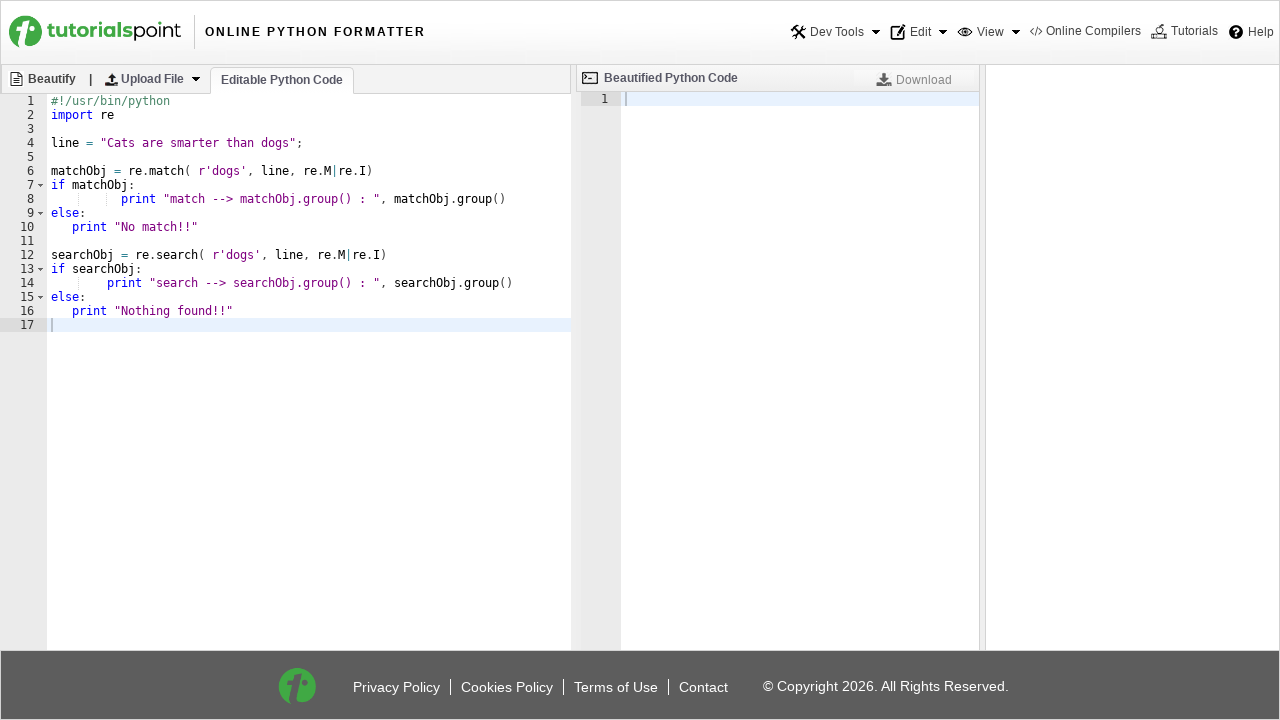

Waited 2 seconds for page to load
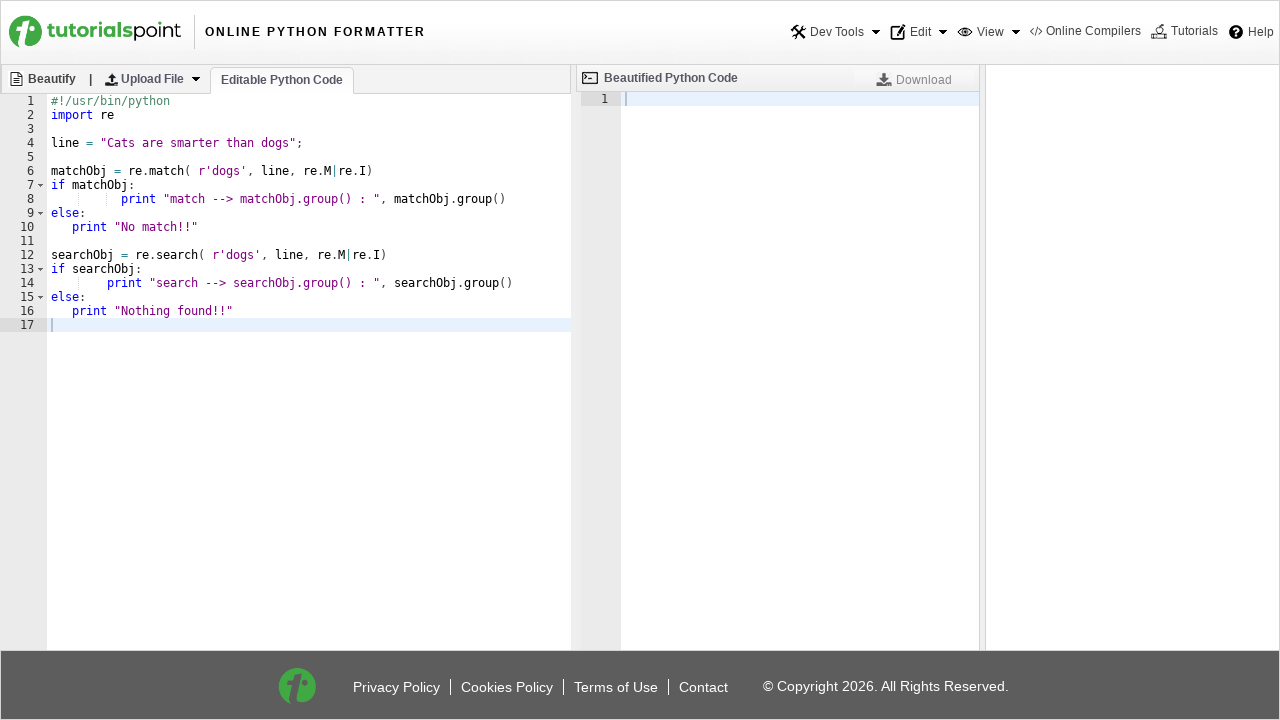

Injected Python code into the ACE editor
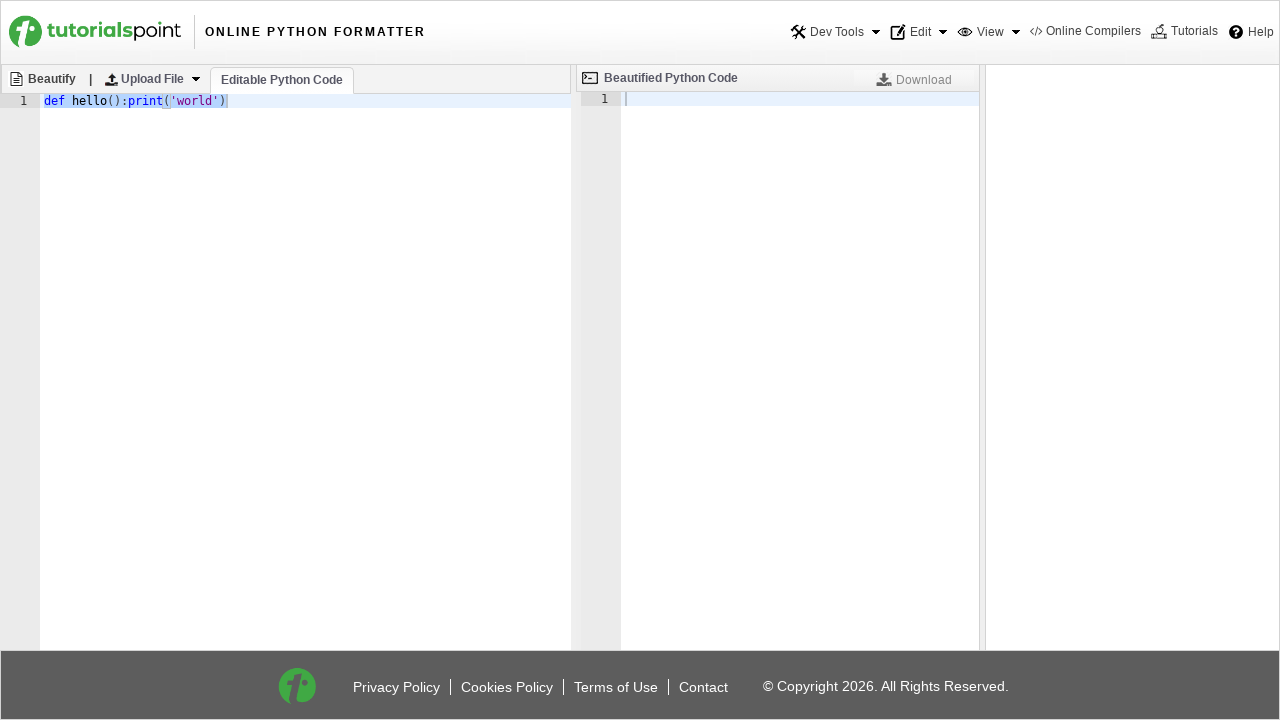

Clicked the beautify button at (42, 79) on #beautify
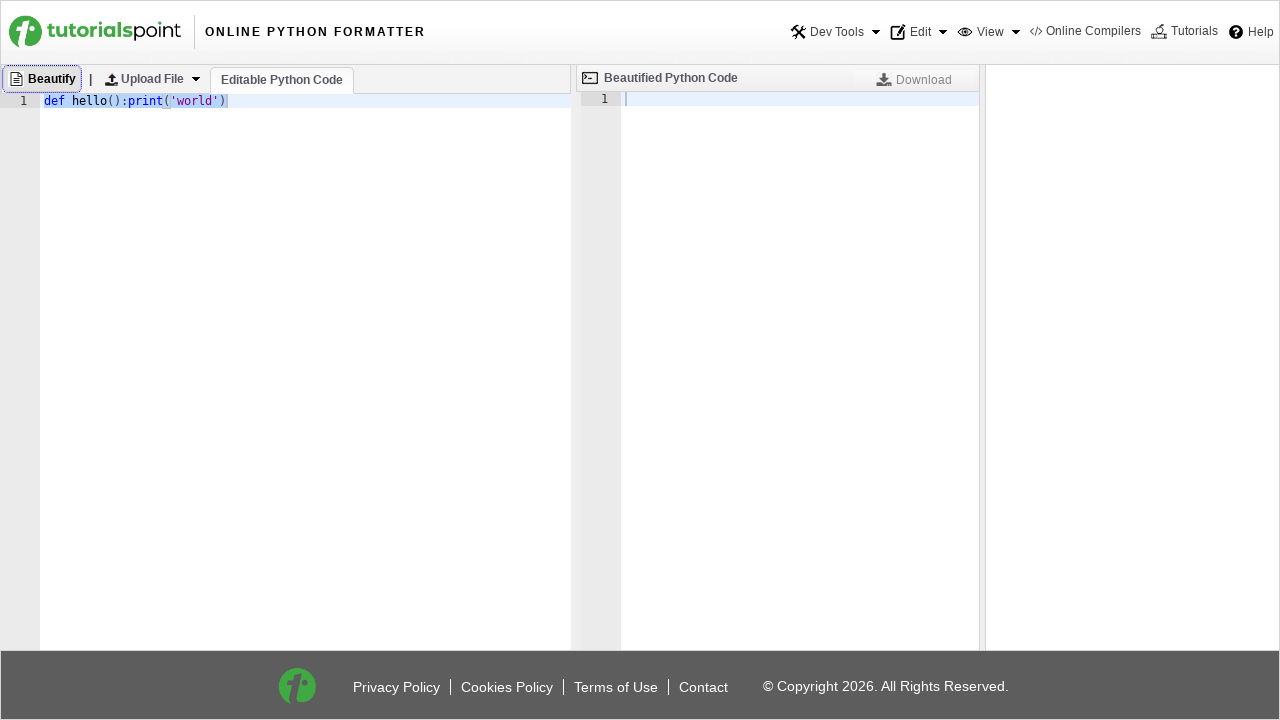

Waited 1 second for formatting to complete
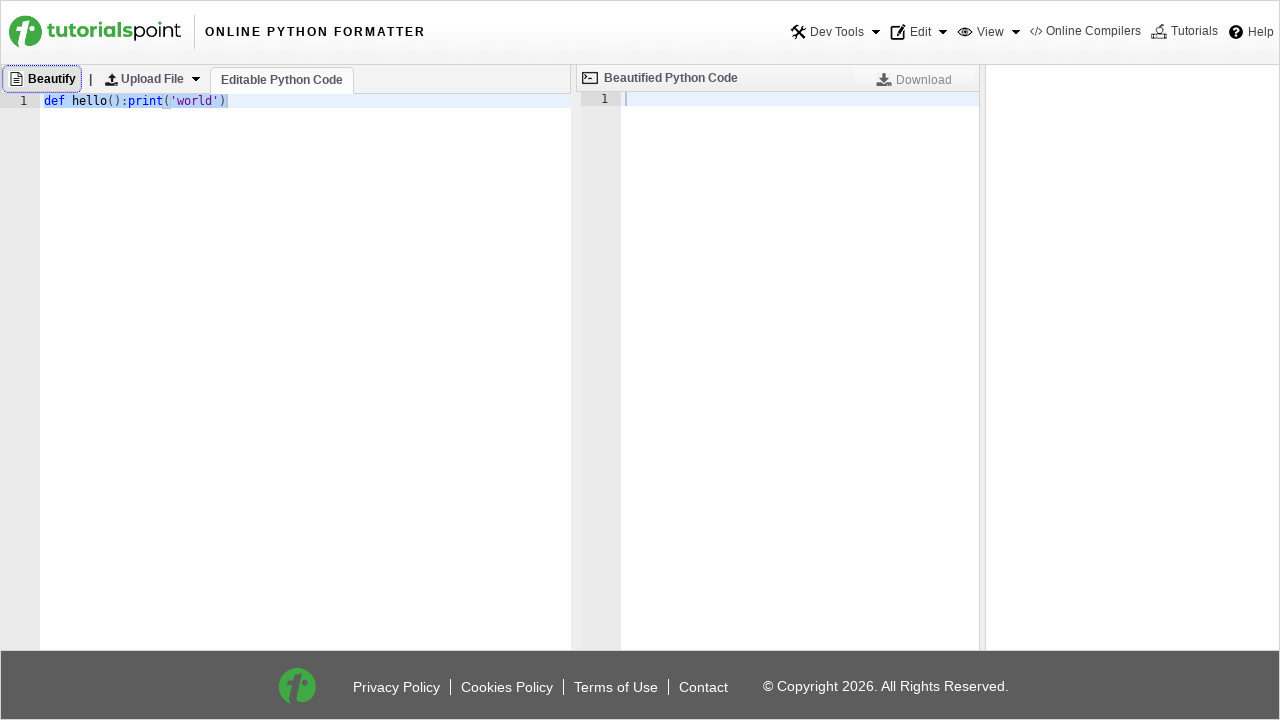

Formatted Python code appeared in result section
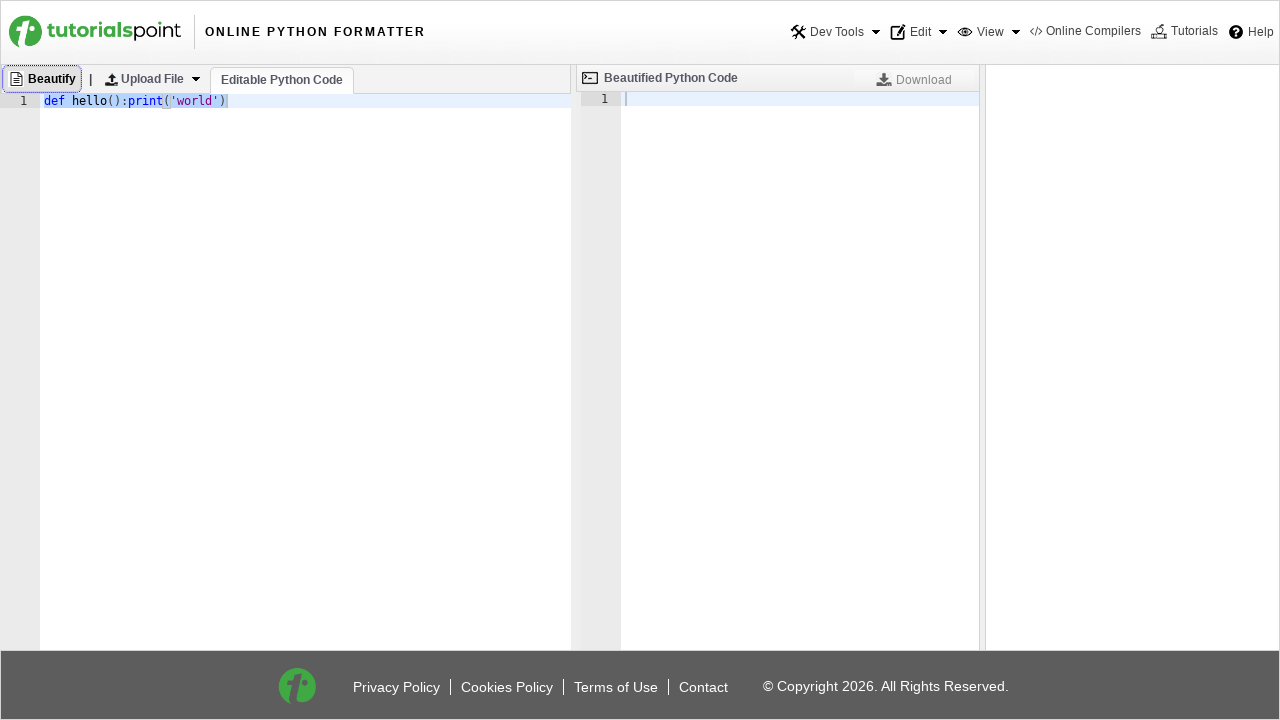

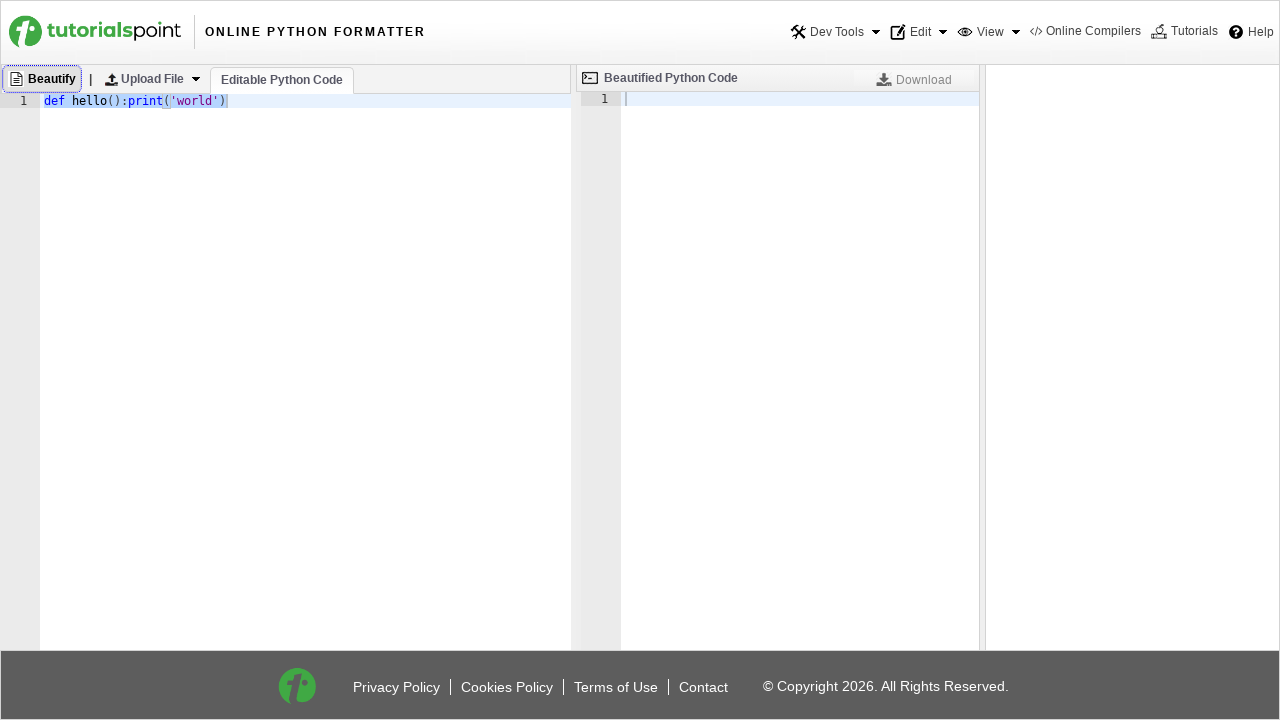